Tests checkbox functionality by clicking checkbox option 2 and verifying its state

Starting URL: https://rahulshettyacademy.com/AutomationPractice/

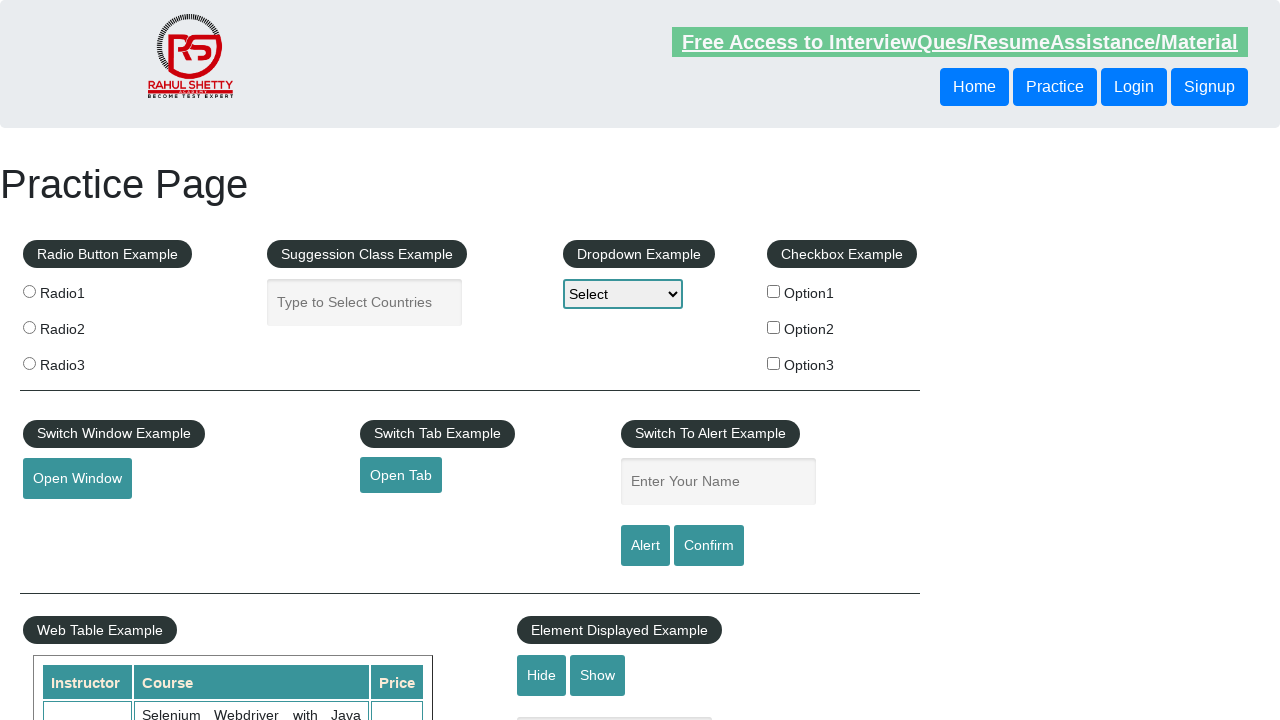

Clicked checkbox option 2 at (774, 327) on #checkBoxOption2
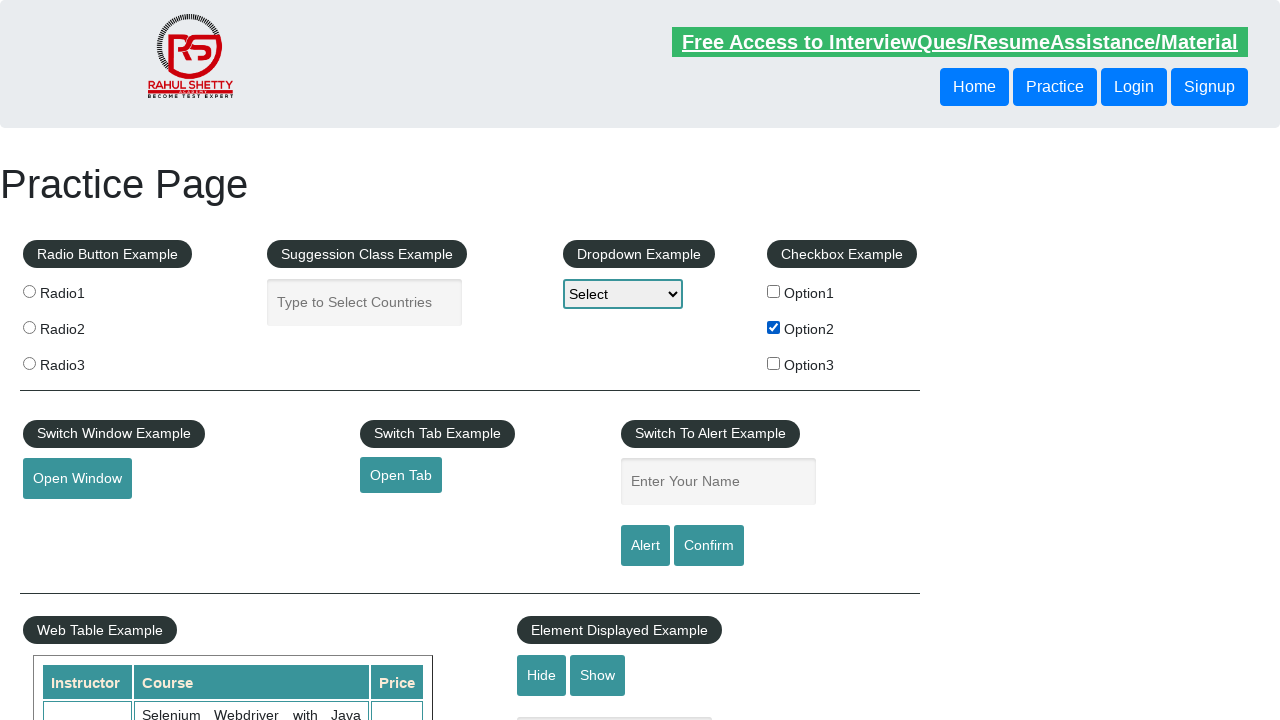

Verified checkbox option 2 state
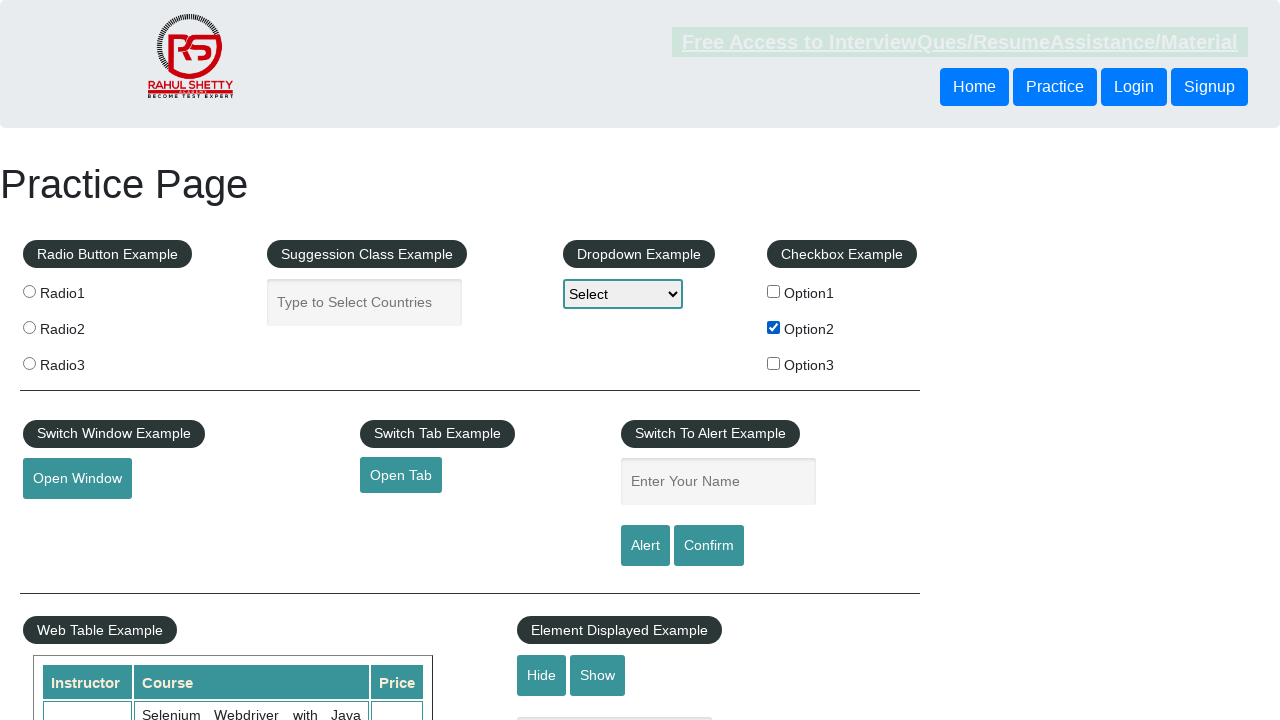

Checkbox 2 is selected: True
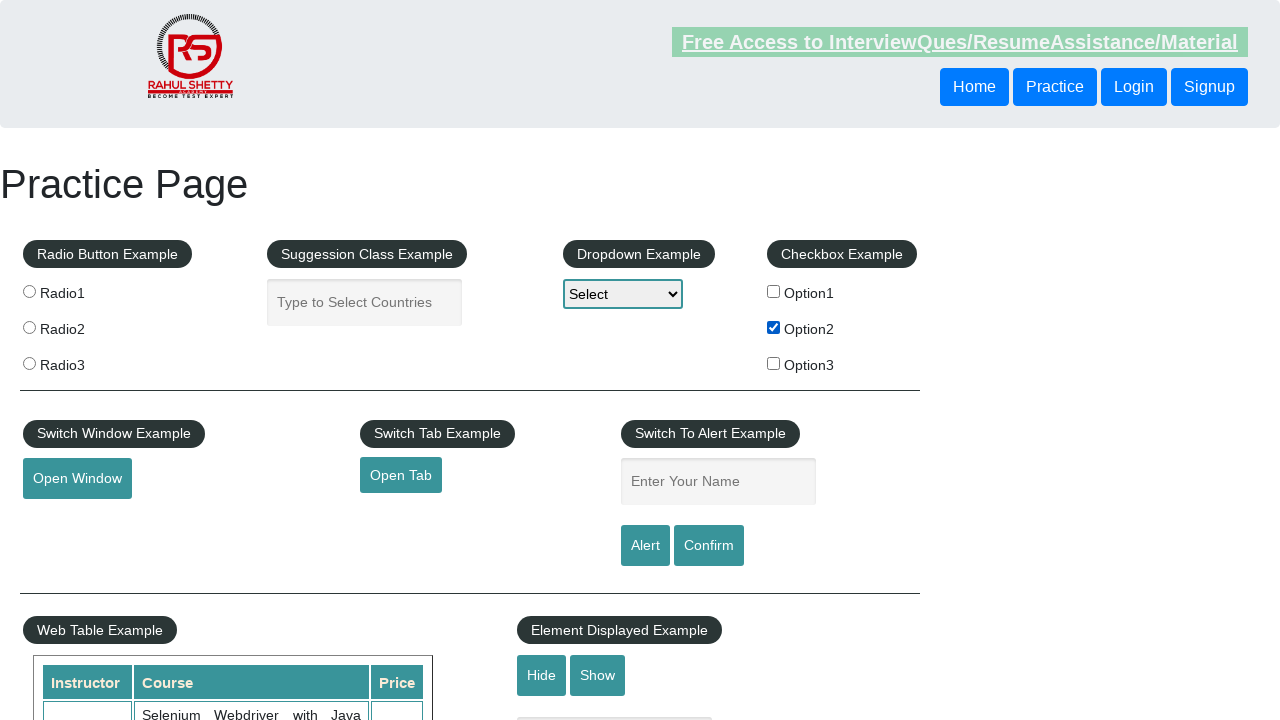

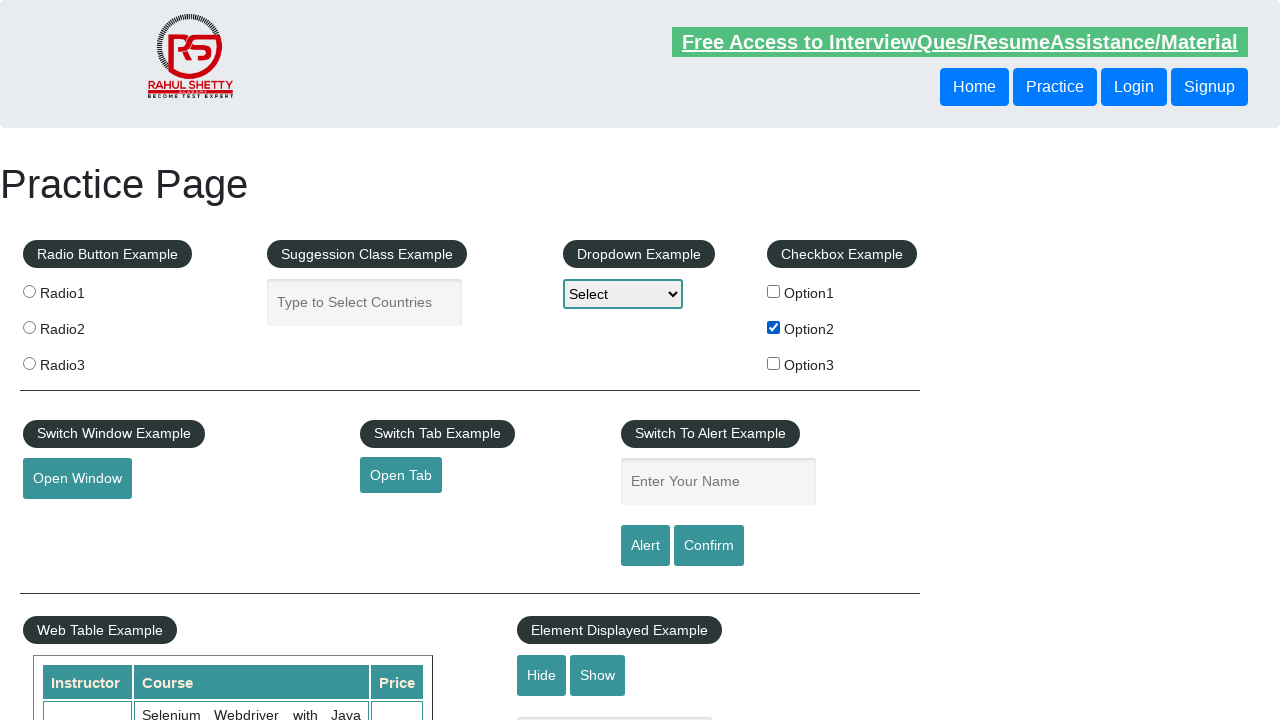